Tests multi-level menu navigation by hovering over Courses menu, then RPA submenu, and clicking on Blue Prism Certification training link

Starting URL: http://greenstech.in/selenium-course-content.html

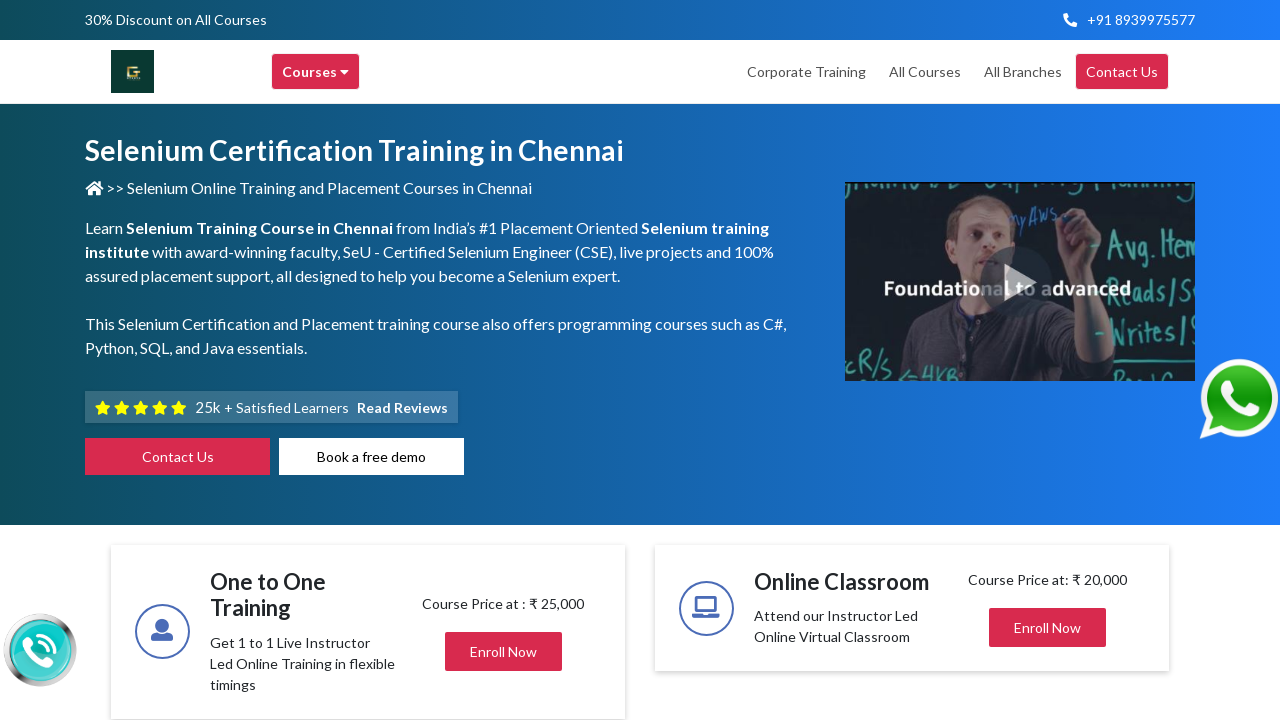

Waited for page to load
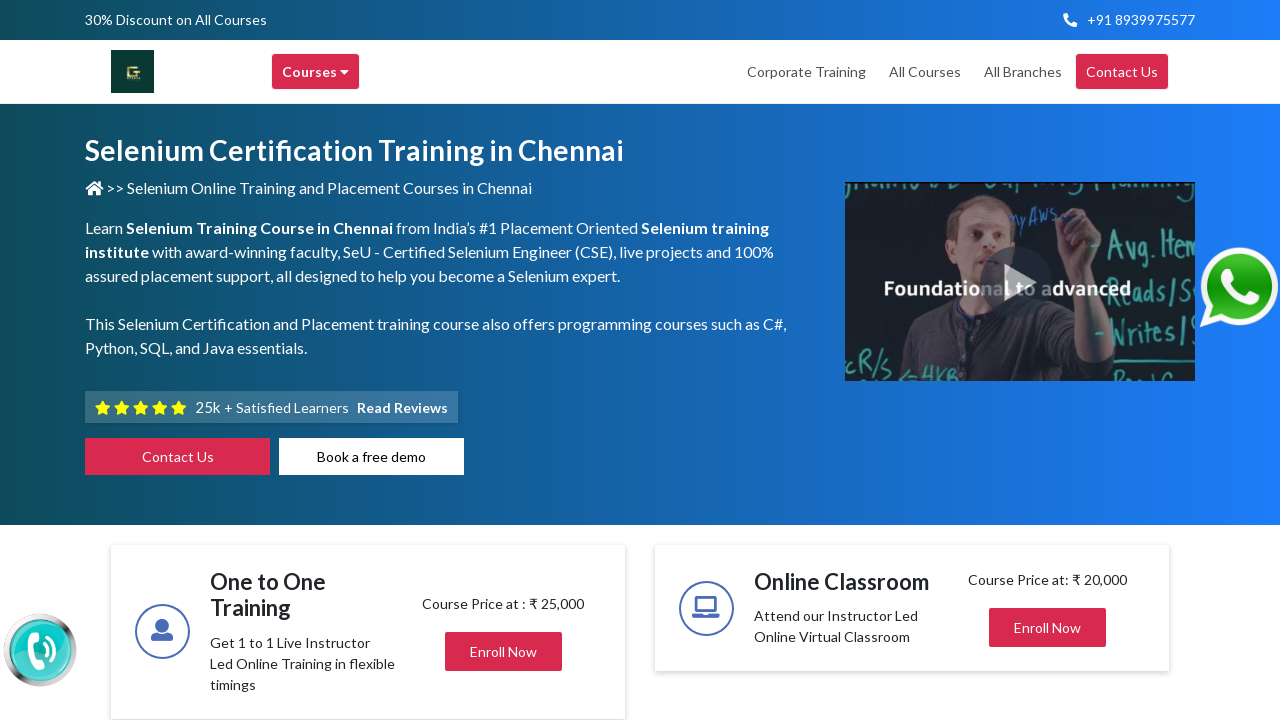

Hovered over Courses menu at (316, 72) on div.header-browse-greens
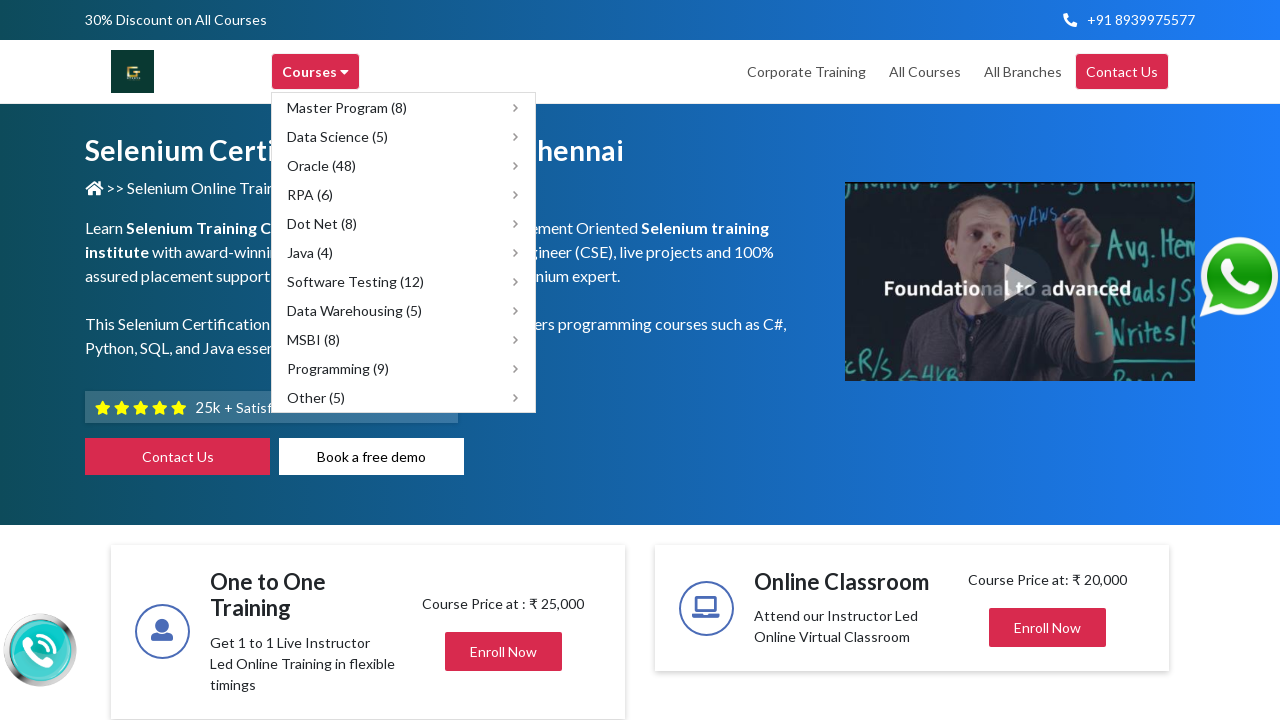

Waited for Courses submenu to appear
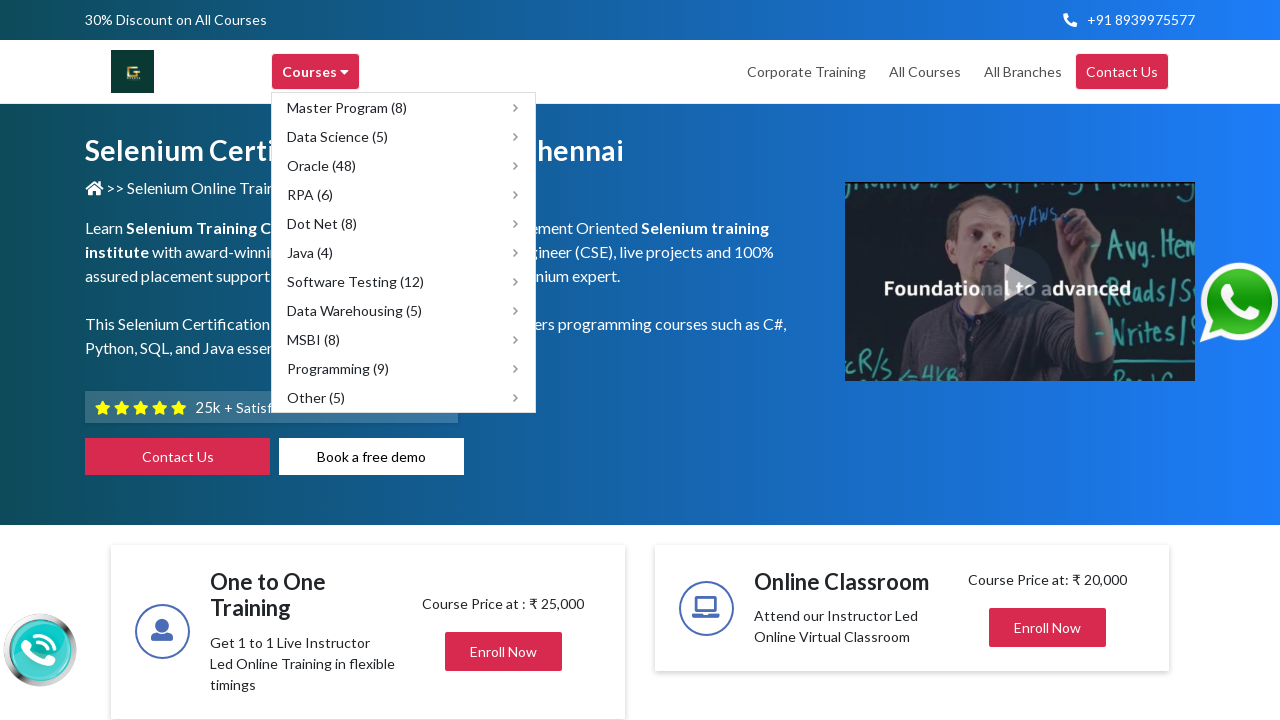

Hovered over RPA submenu item at (404, 194) on div[title='RPA']
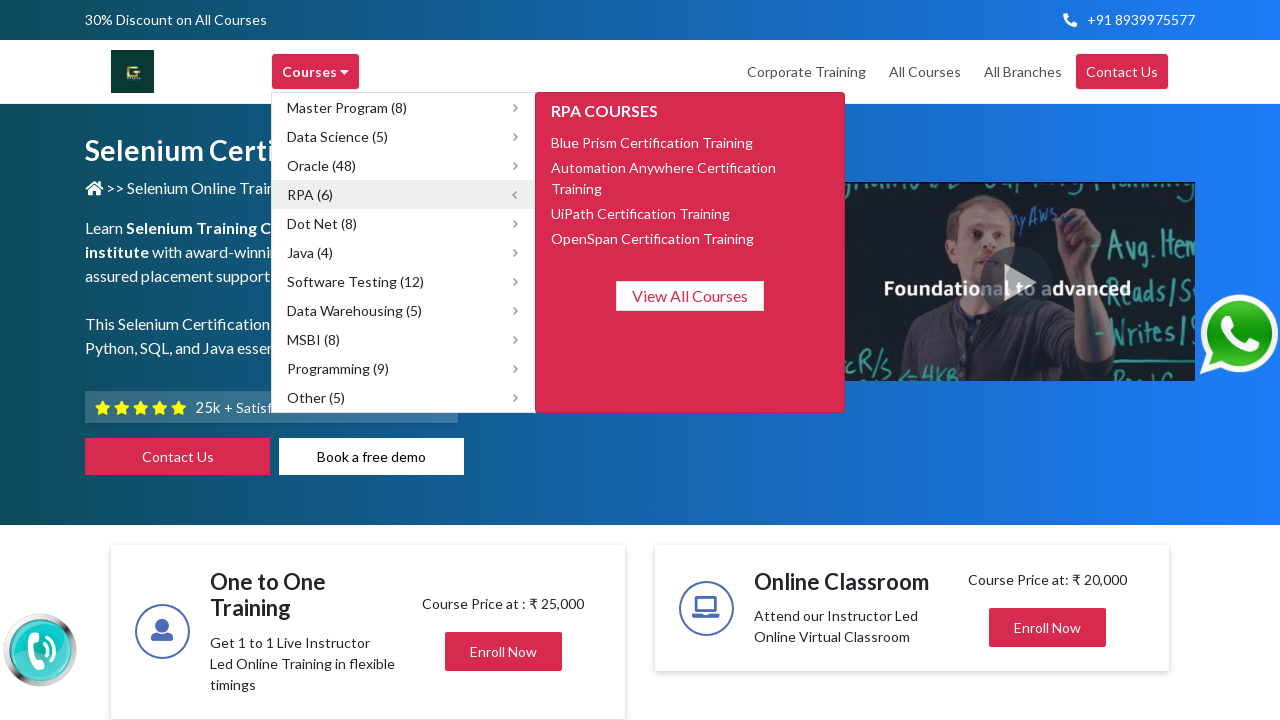

Waited for RPA nested menu to appear
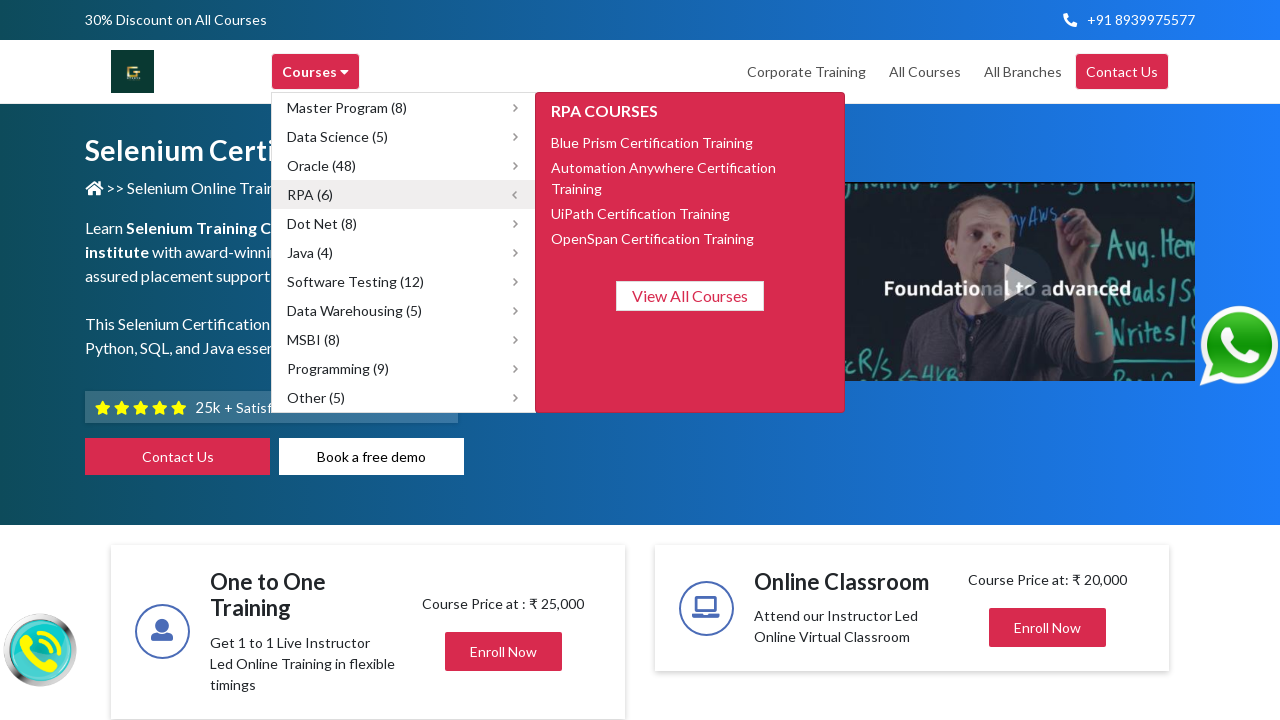

Clicked on Blue Prism Certification training link at (652, 142) on span:has-text('Blue Prism')
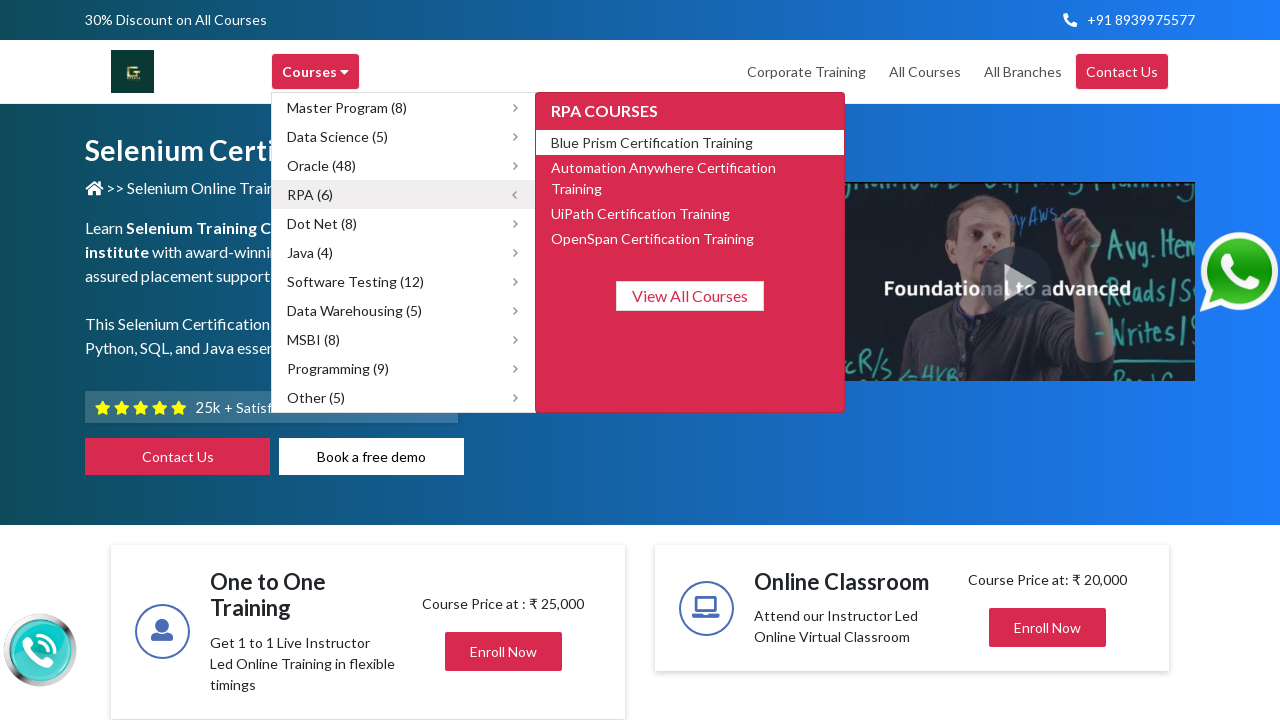

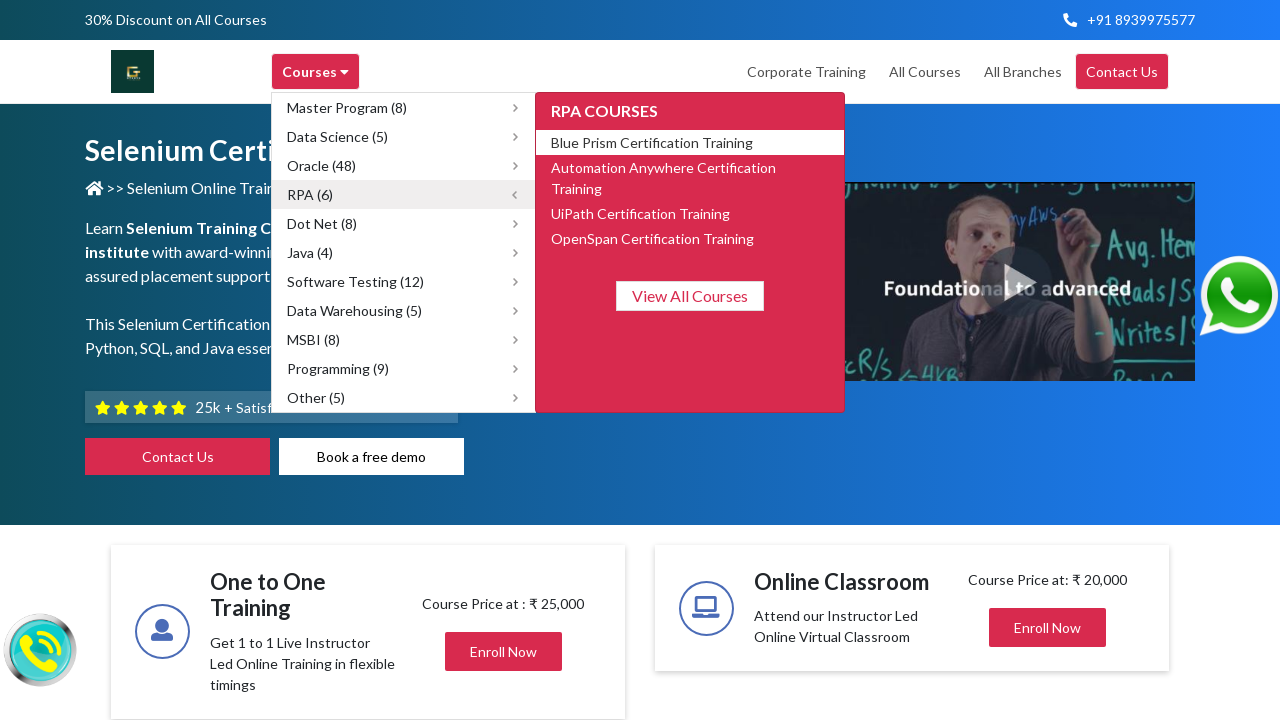